Tests broken image and link detection on a demo page by verifying image attributes and clicking a broken link

Starting URL: https://demoqa.com/broken

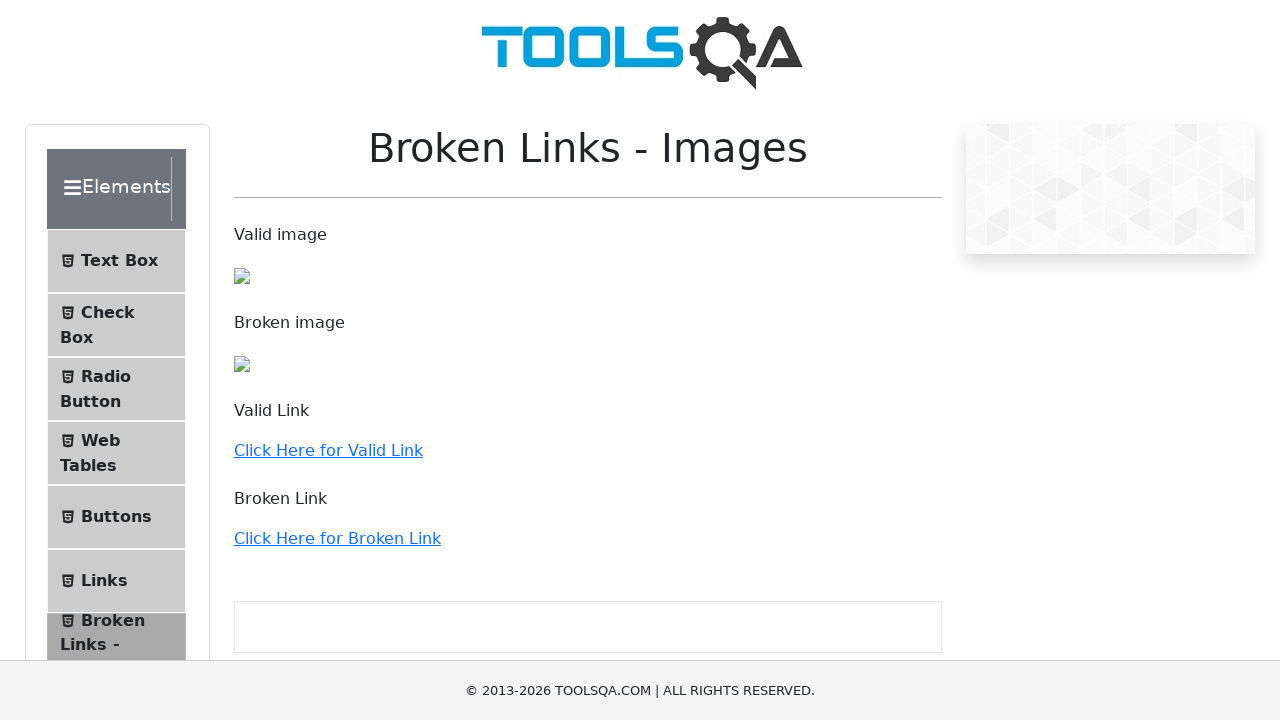

Located and waited for broken image element to be visible
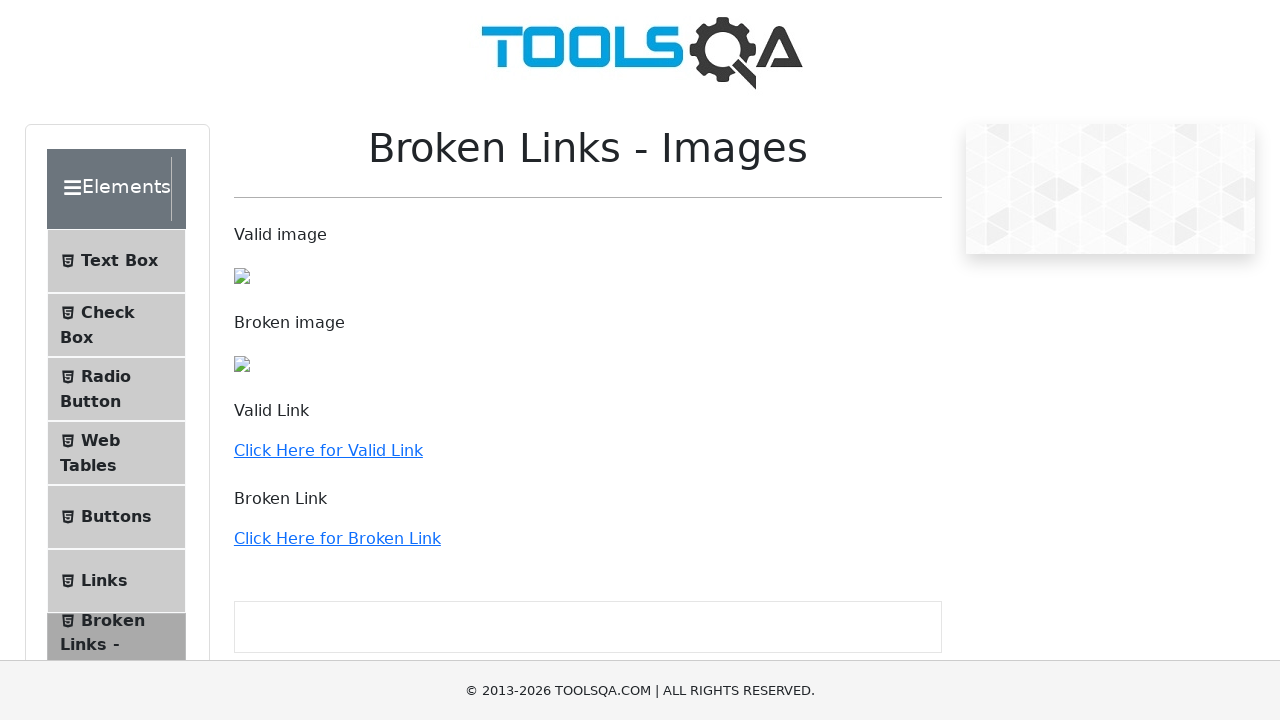

Evaluated image element to check if it's broken (naturalWidth === 0)
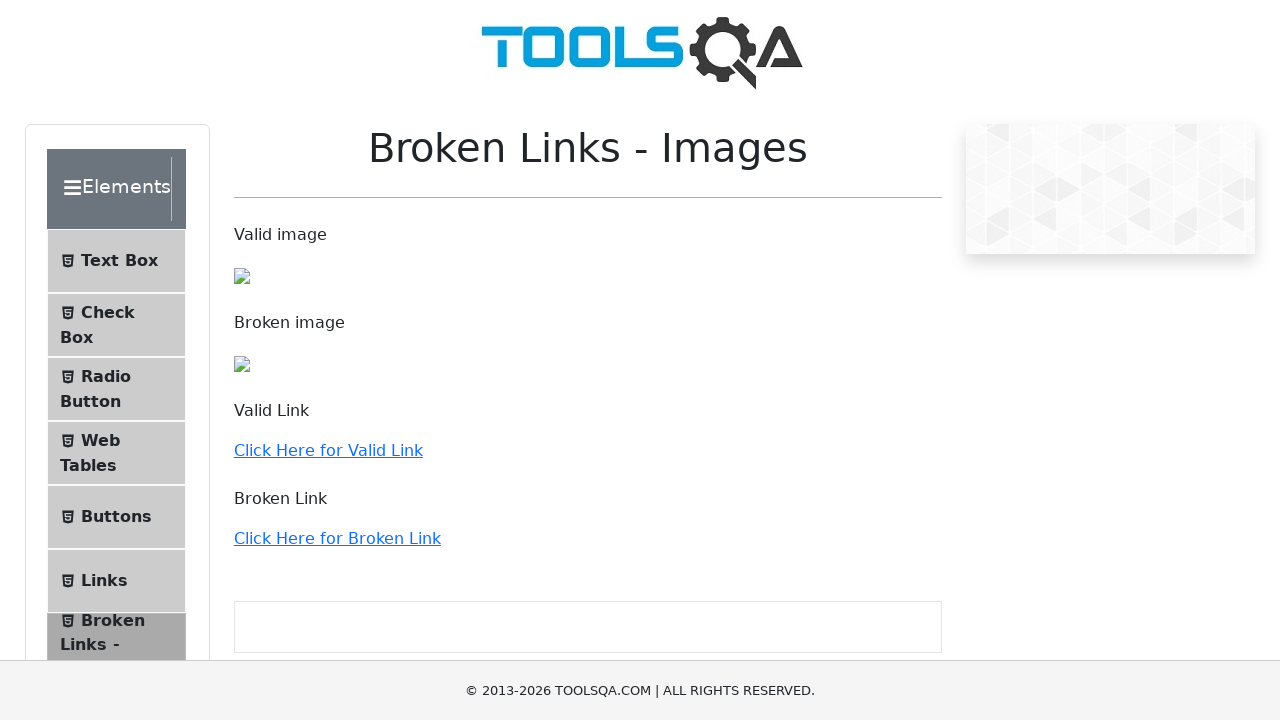

Clicked on the broken link element at (337, 538) on div.playgound-body a[href*='status']
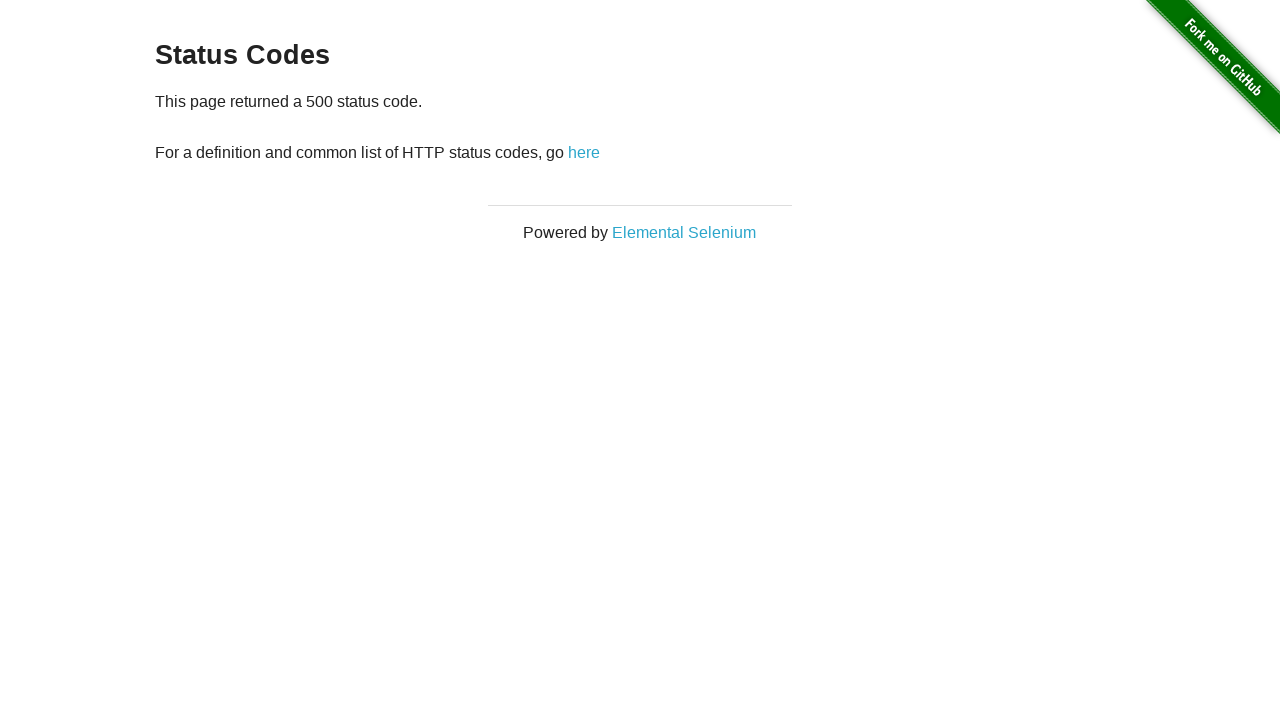

Waited 3 seconds for page response after clicking broken link
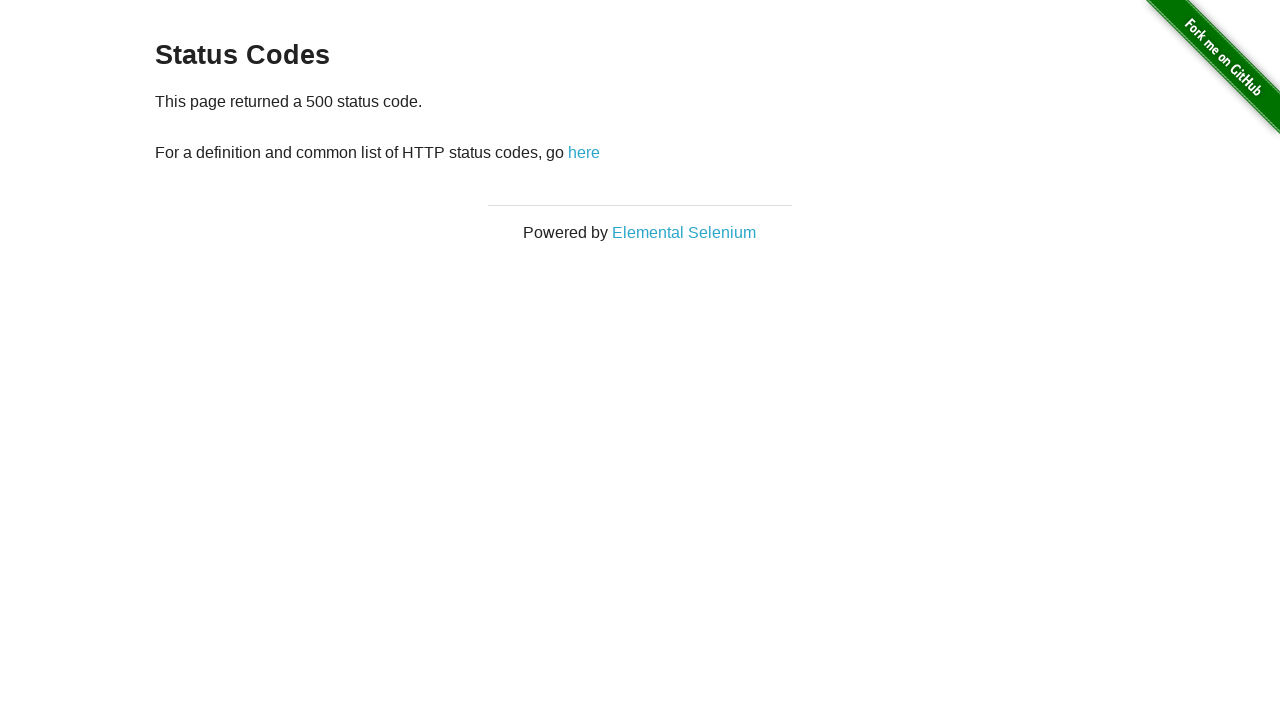

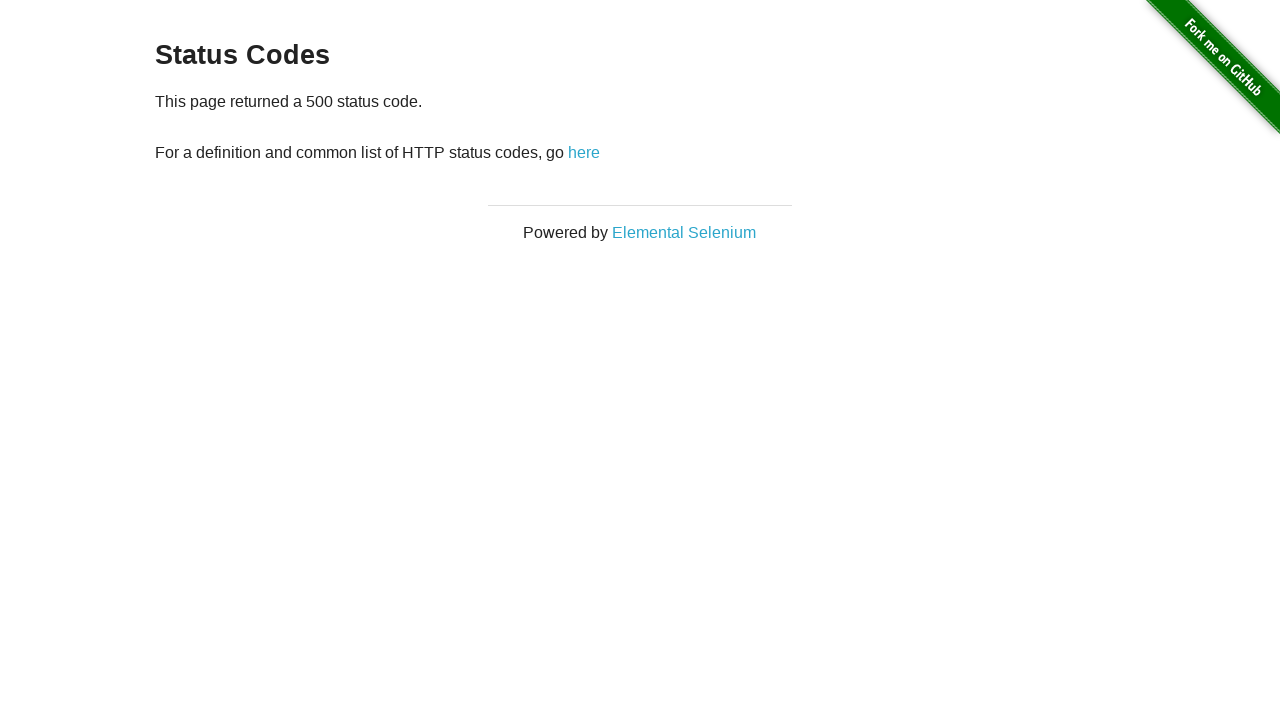